Tests alert handling functionality by triggering a simple alert and accepting it

Starting URL: https://demoqa.com/alerts

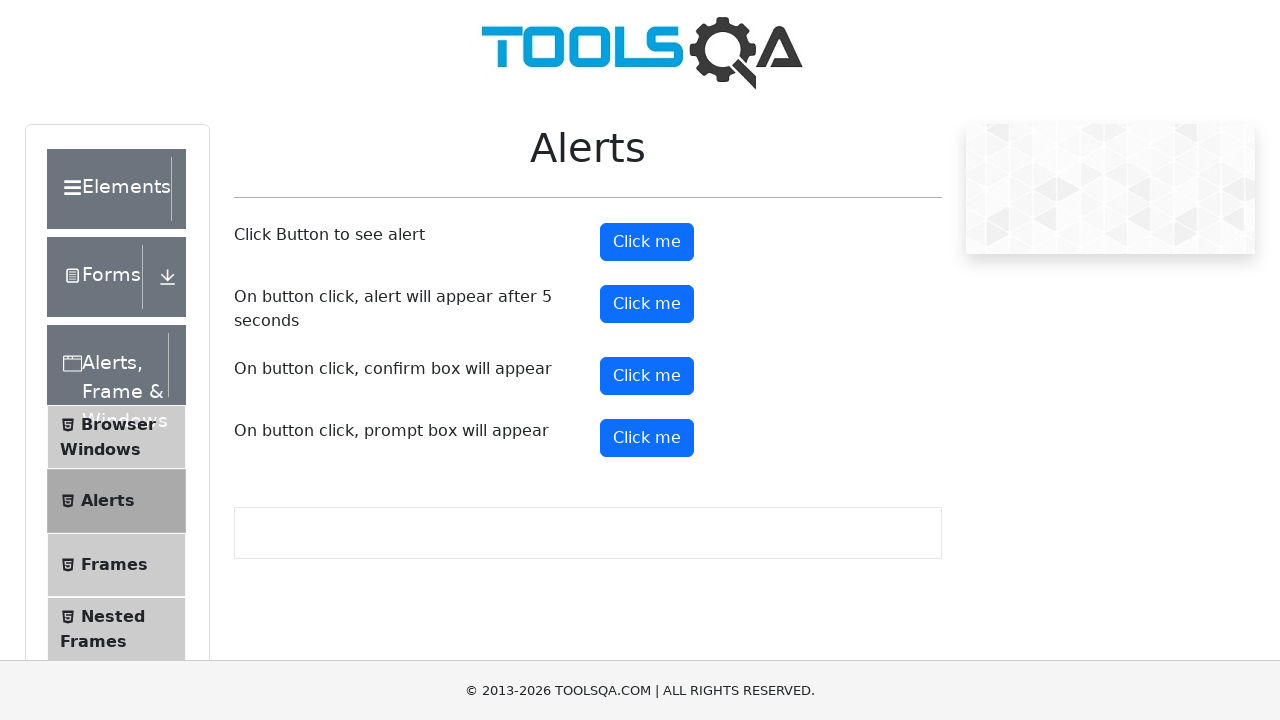

Clicked alert button to trigger the alert at (647, 242) on #alertButton
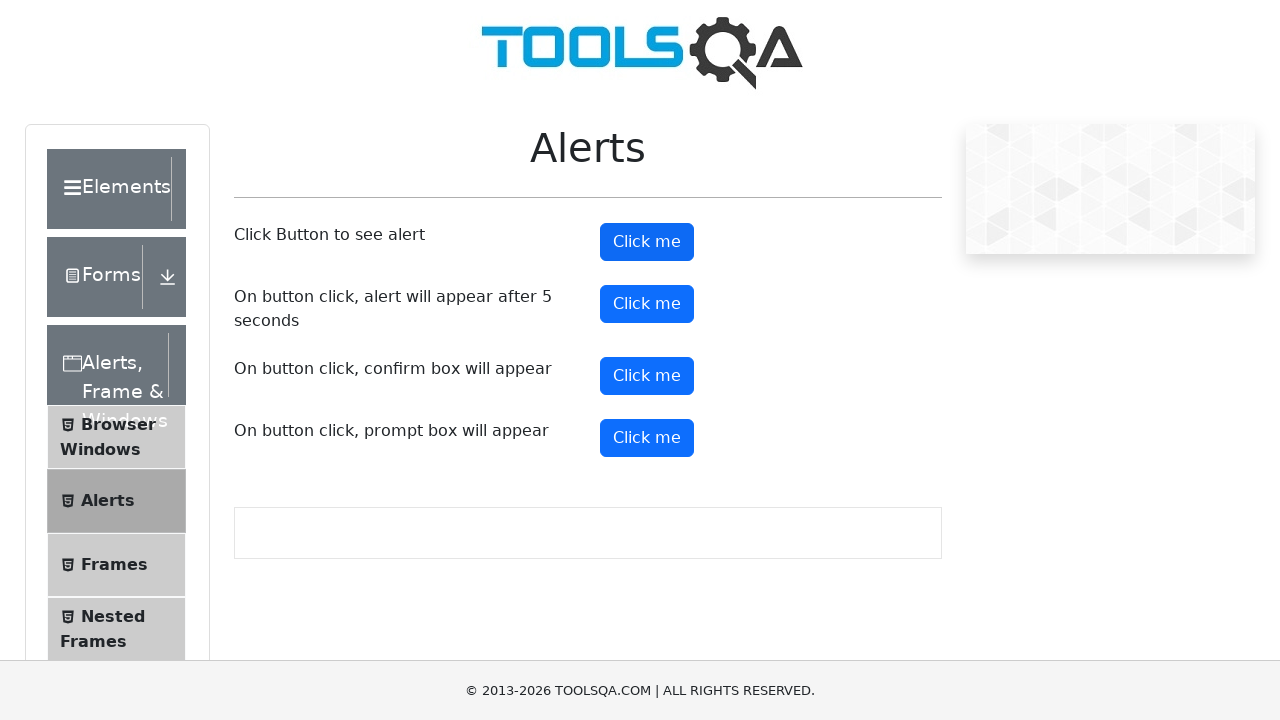

Set up dialog handler to accept alerts
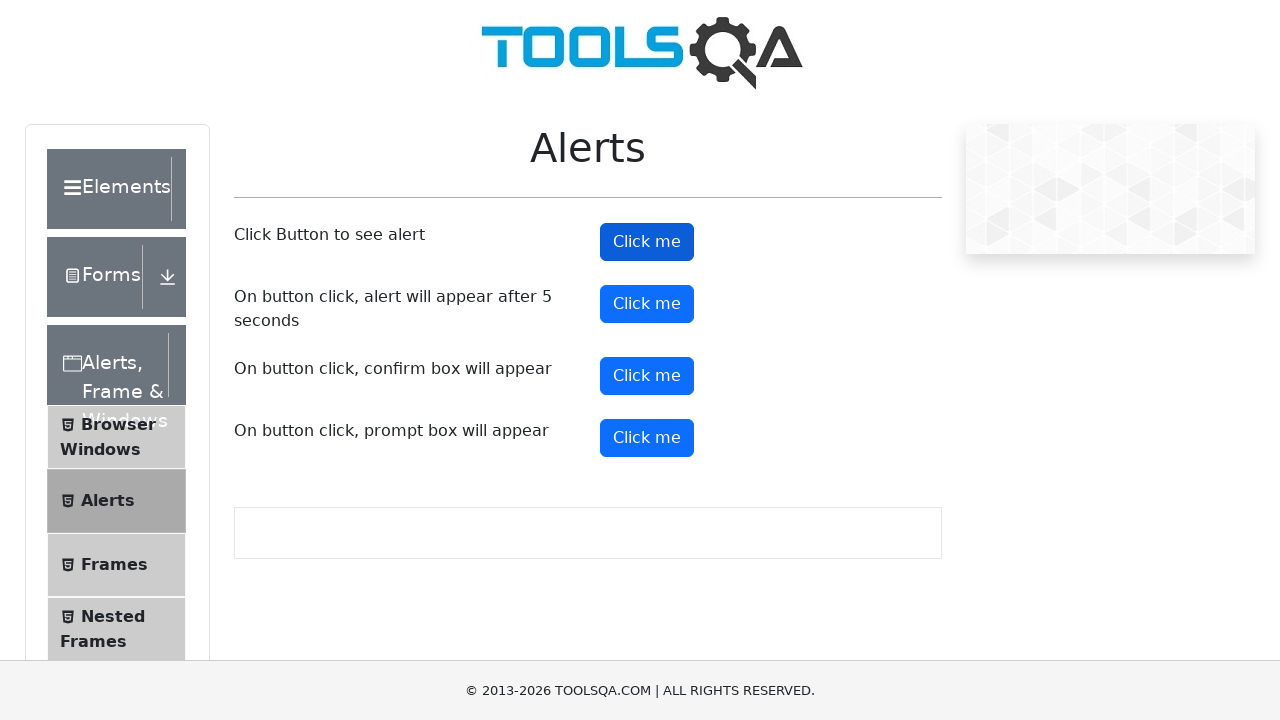

Clicked alert button again and accepted the triggered alert at (647, 242) on #alertButton
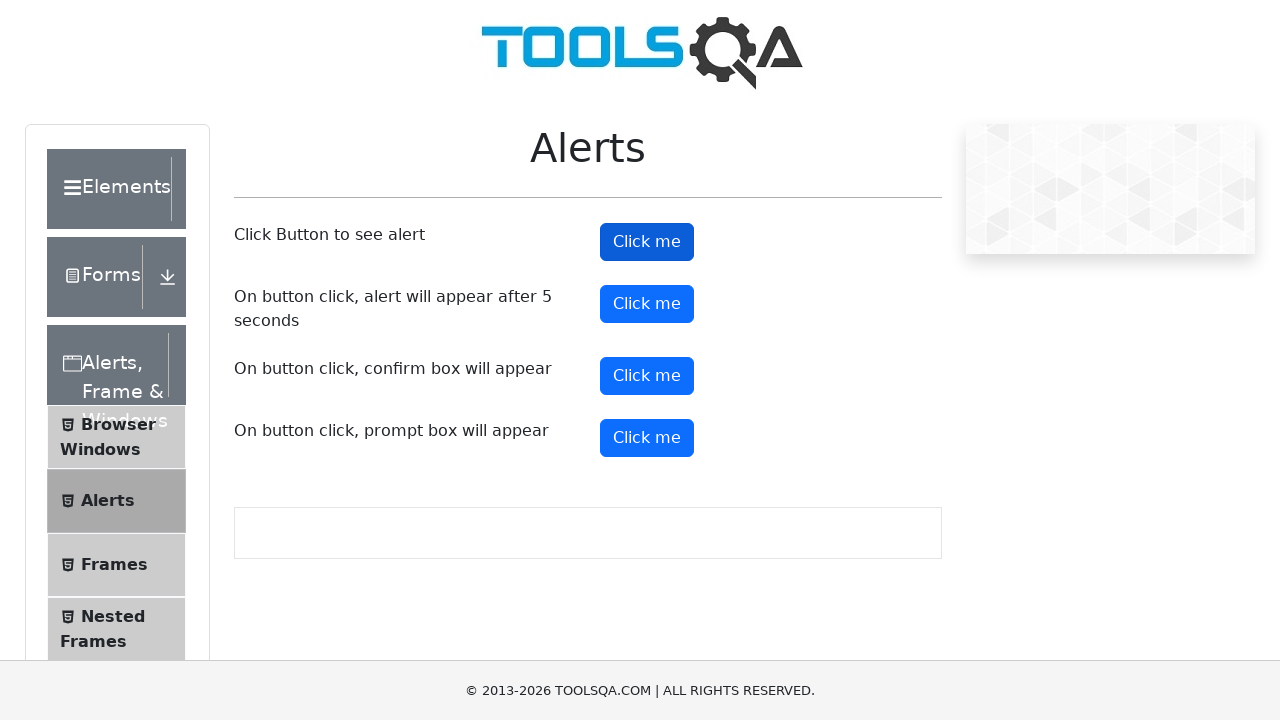

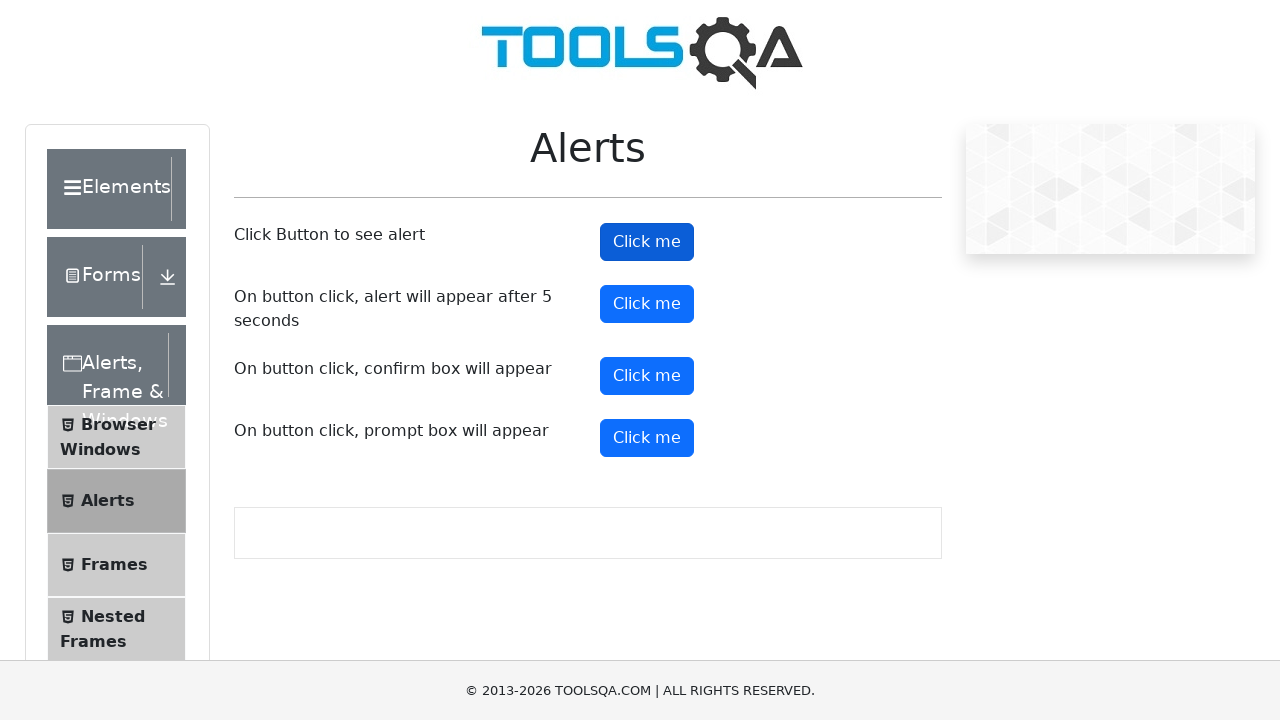